Tests scrolling functionality and web table interaction by scrolling down the page and verifying table structure including rows, columns, and cell data

Starting URL: https://rahulshettyacademy.com/AutomationPractice/

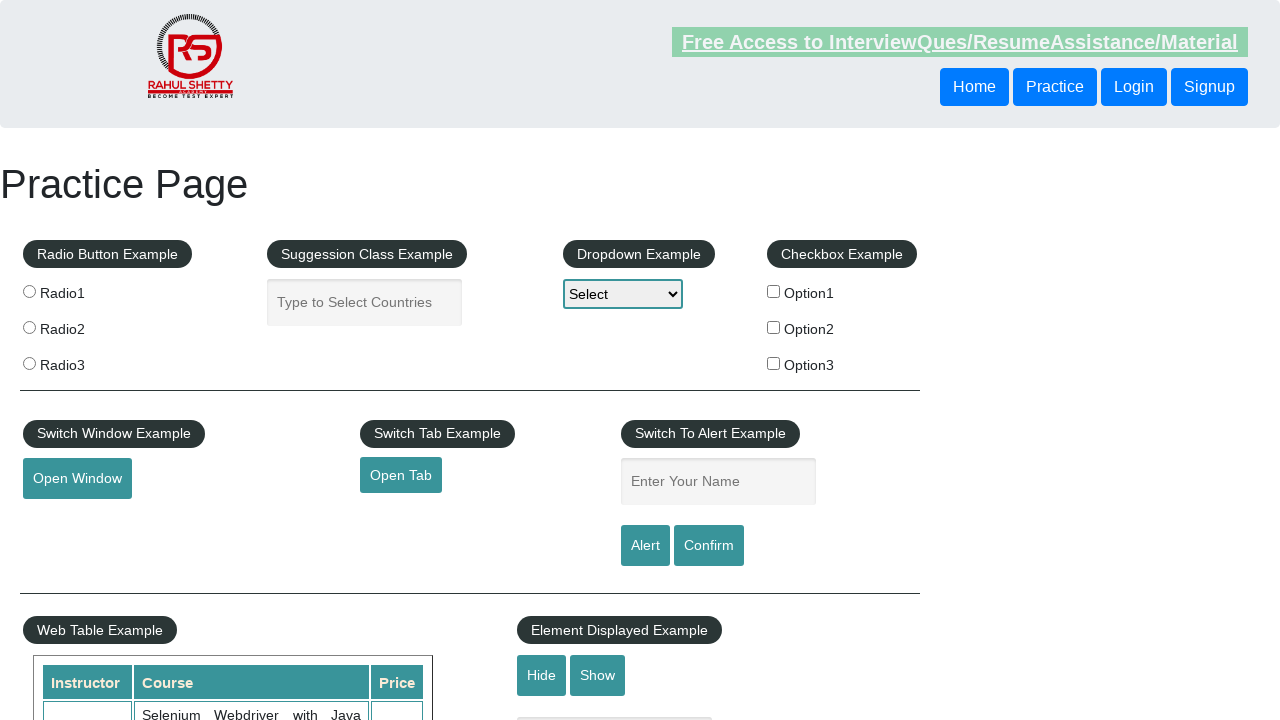

Scrolled down the page by 500 pixels
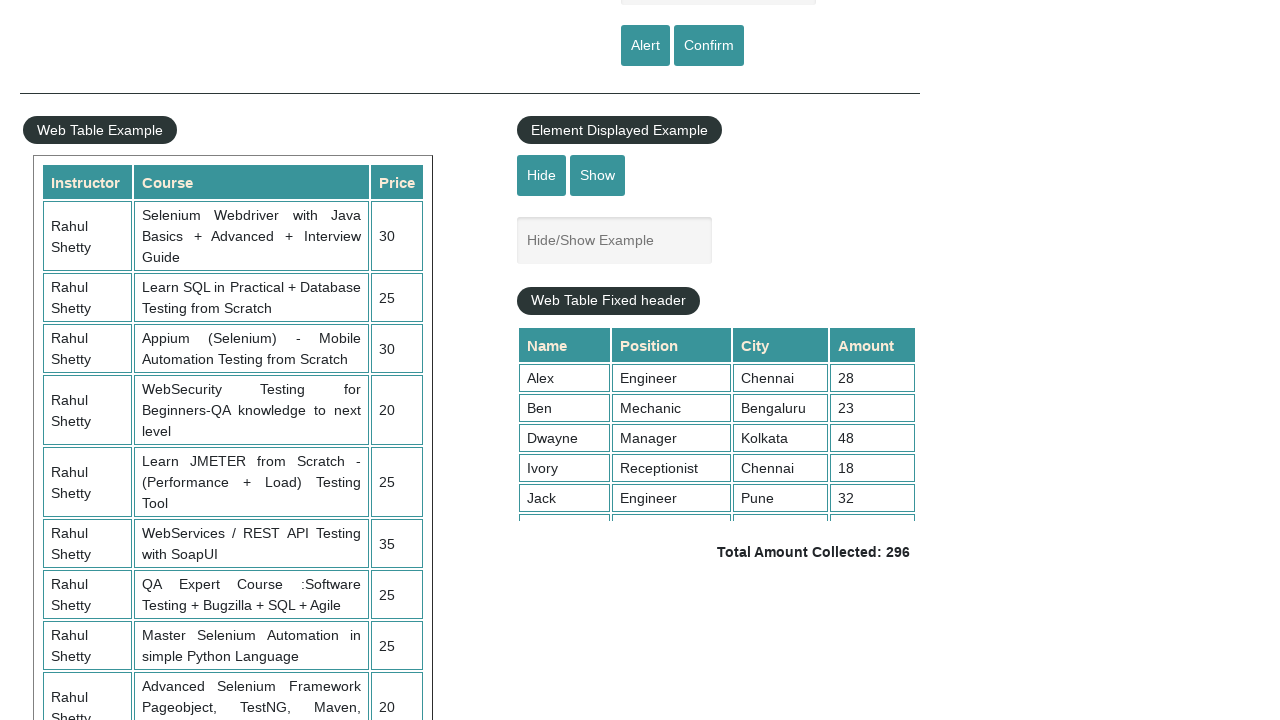

Web table became visible
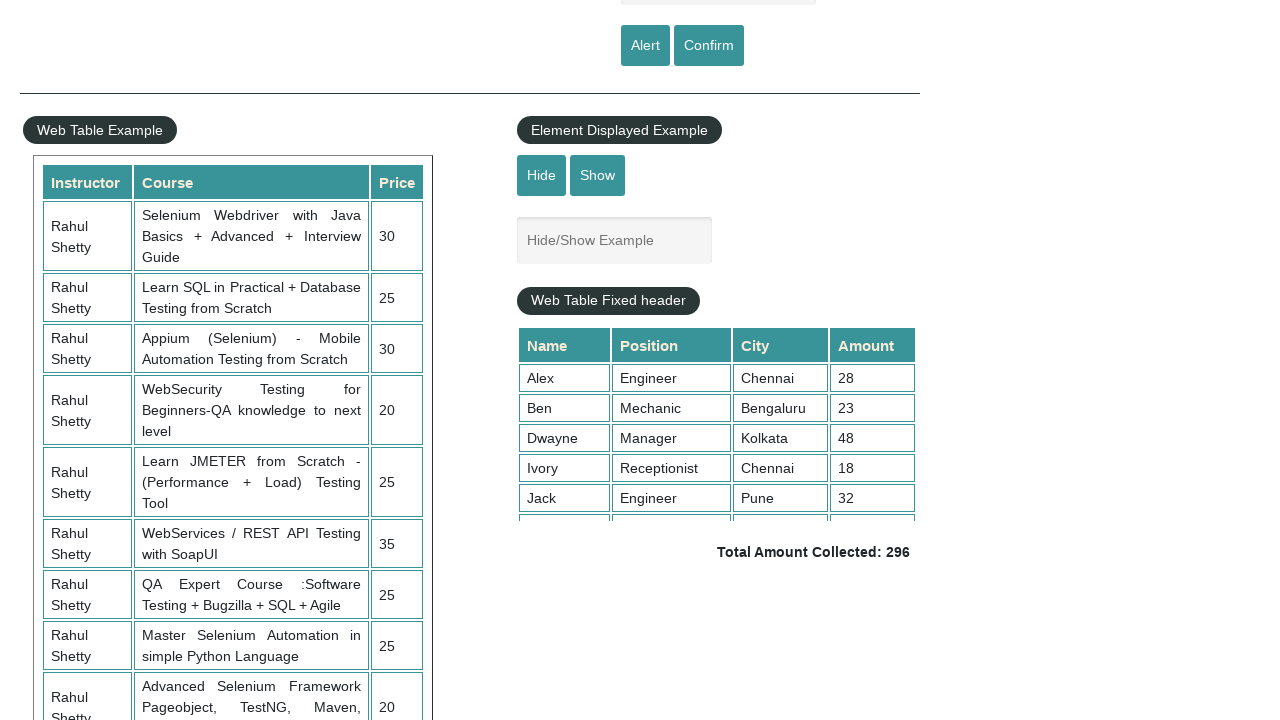

Table rows are present and accessible
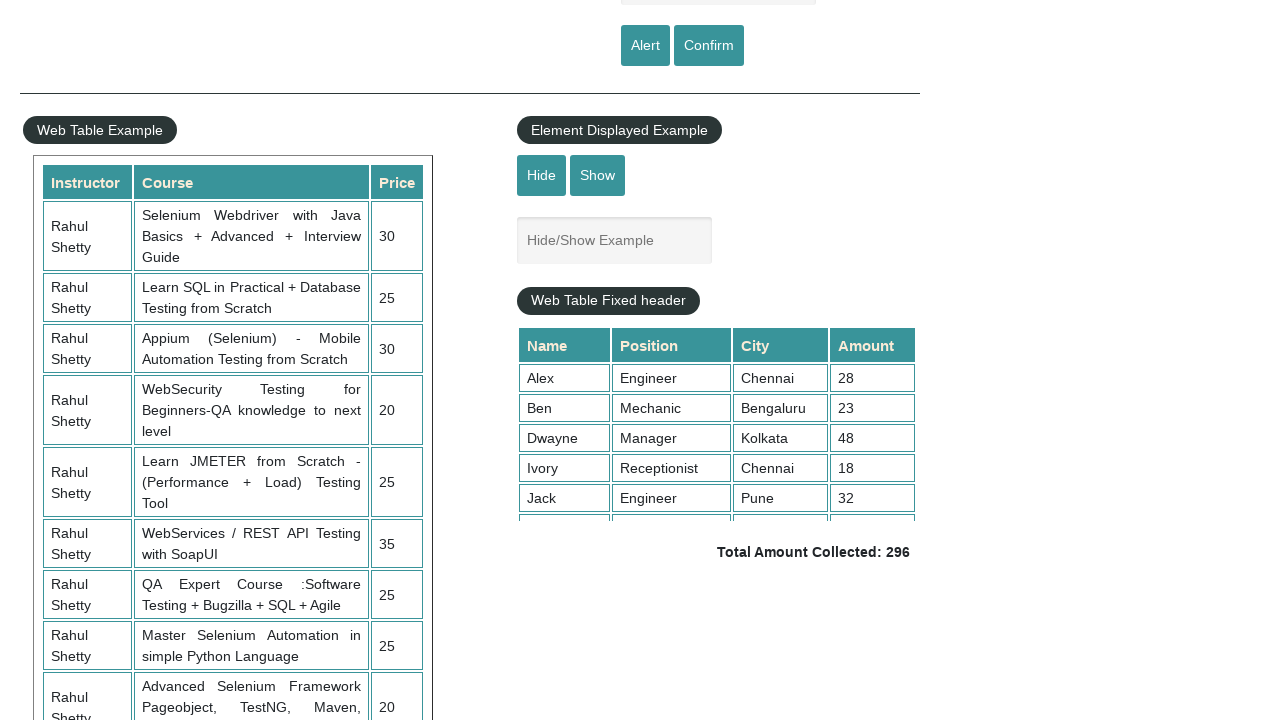

Table headers are present and accessible
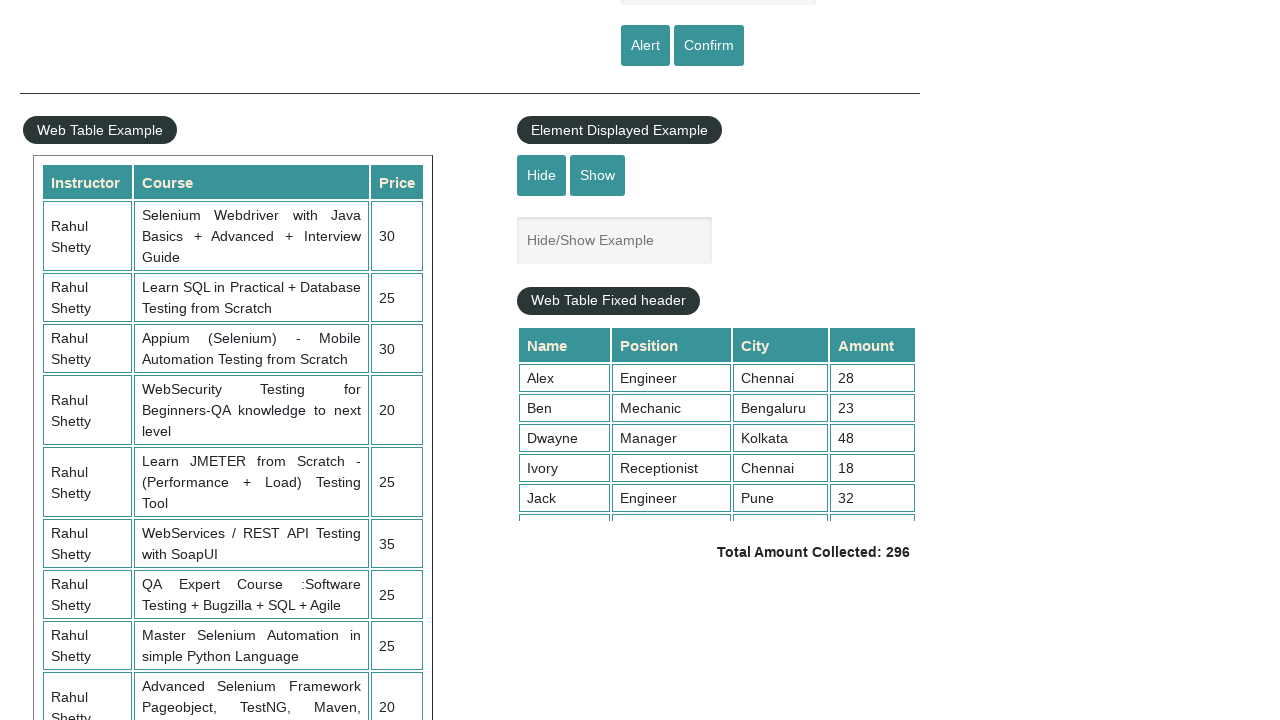

Second row data cells are accessible
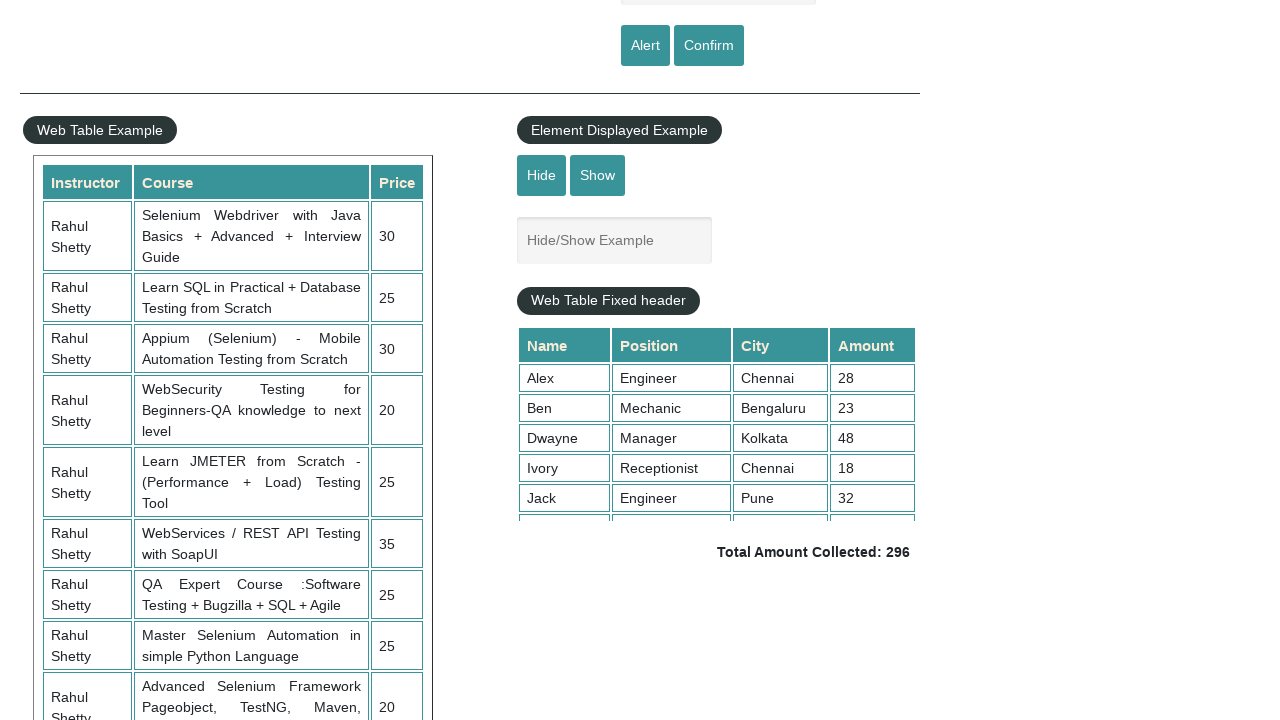

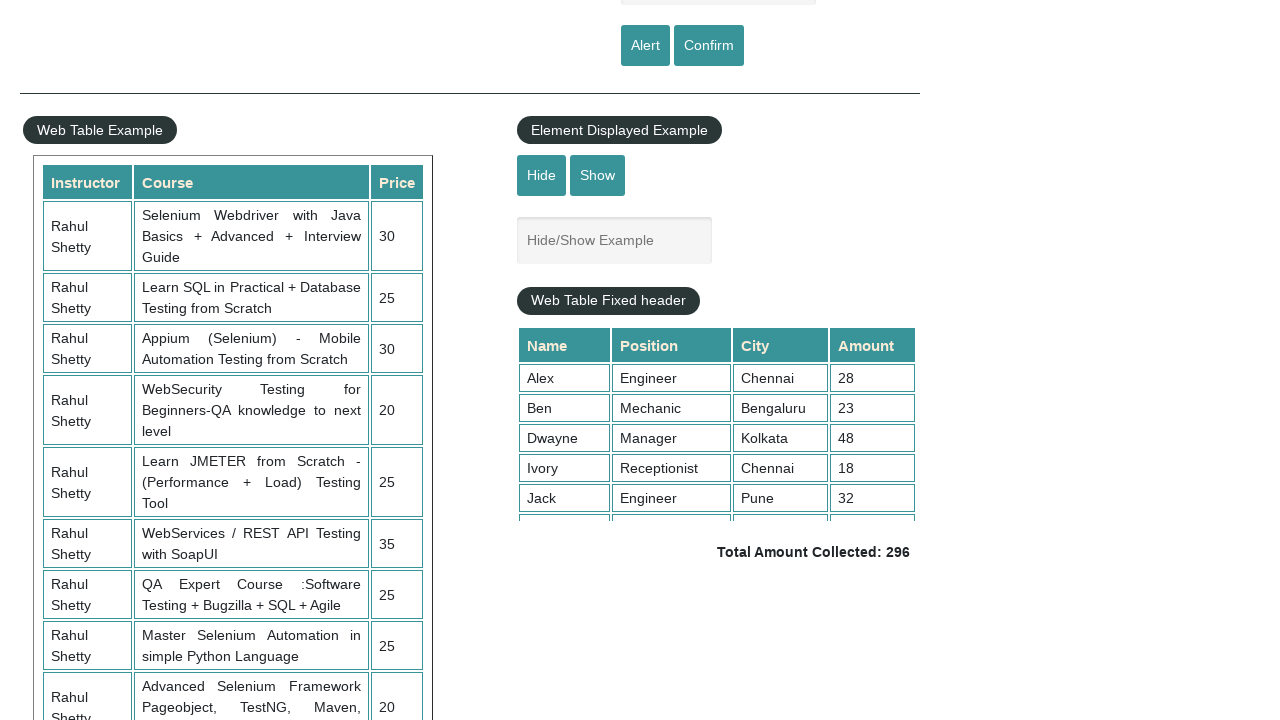